Tests confirm dialog functionality by entering a name and clicking the confirm button to trigger and dismiss a confirmation dialog

Starting URL: https://www.letskodeit.com/practice

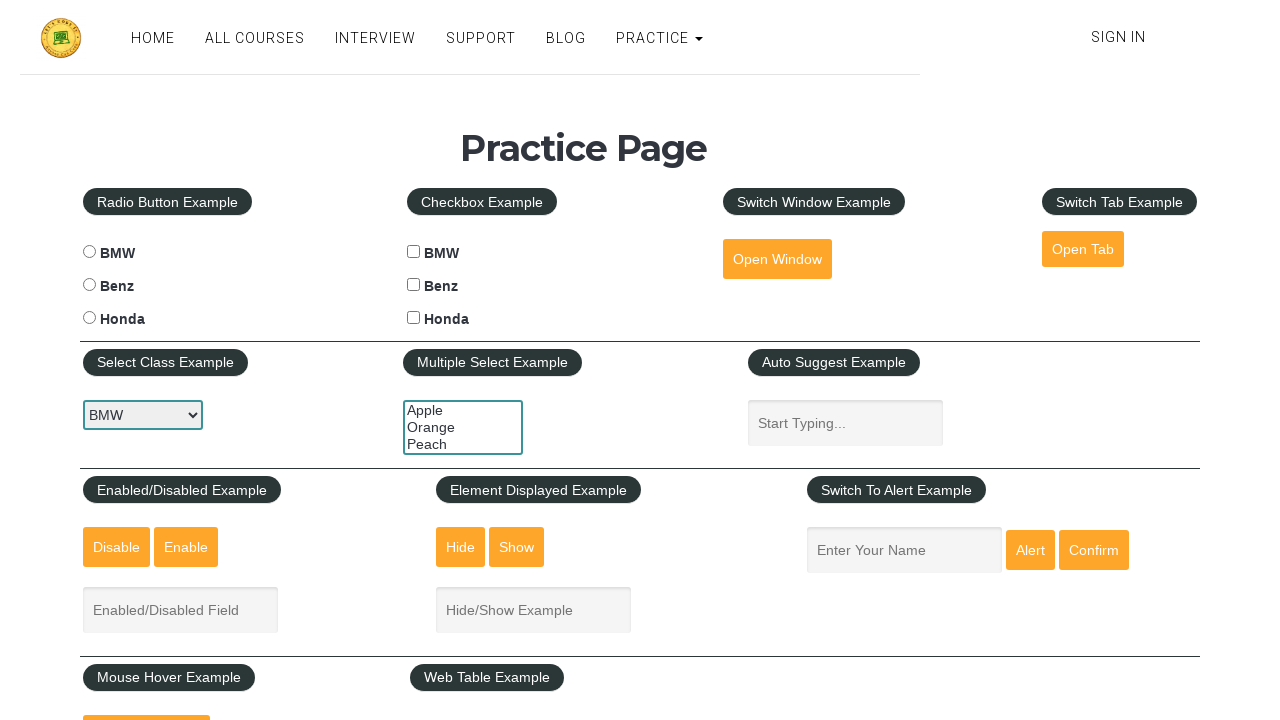

Entered 'HV' in the name input field on #name
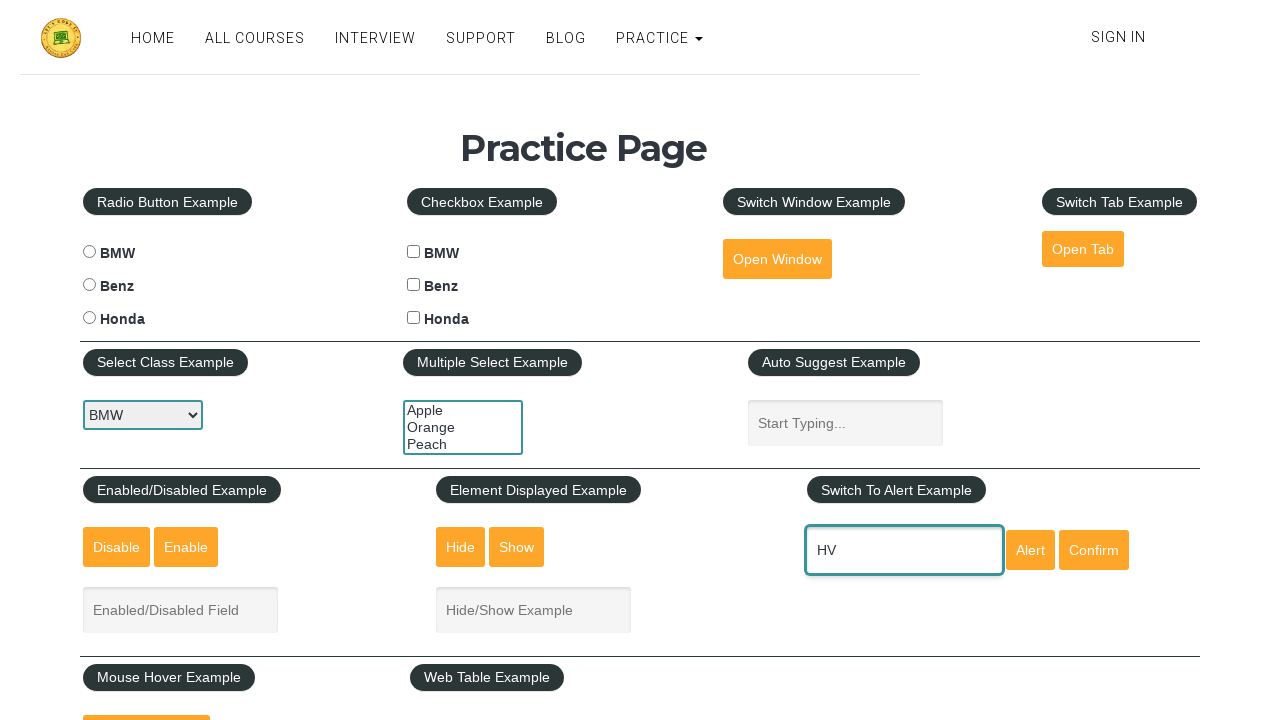

Clicked confirm button to trigger confirmation dialog at (1094, 550) on #confirmbtn
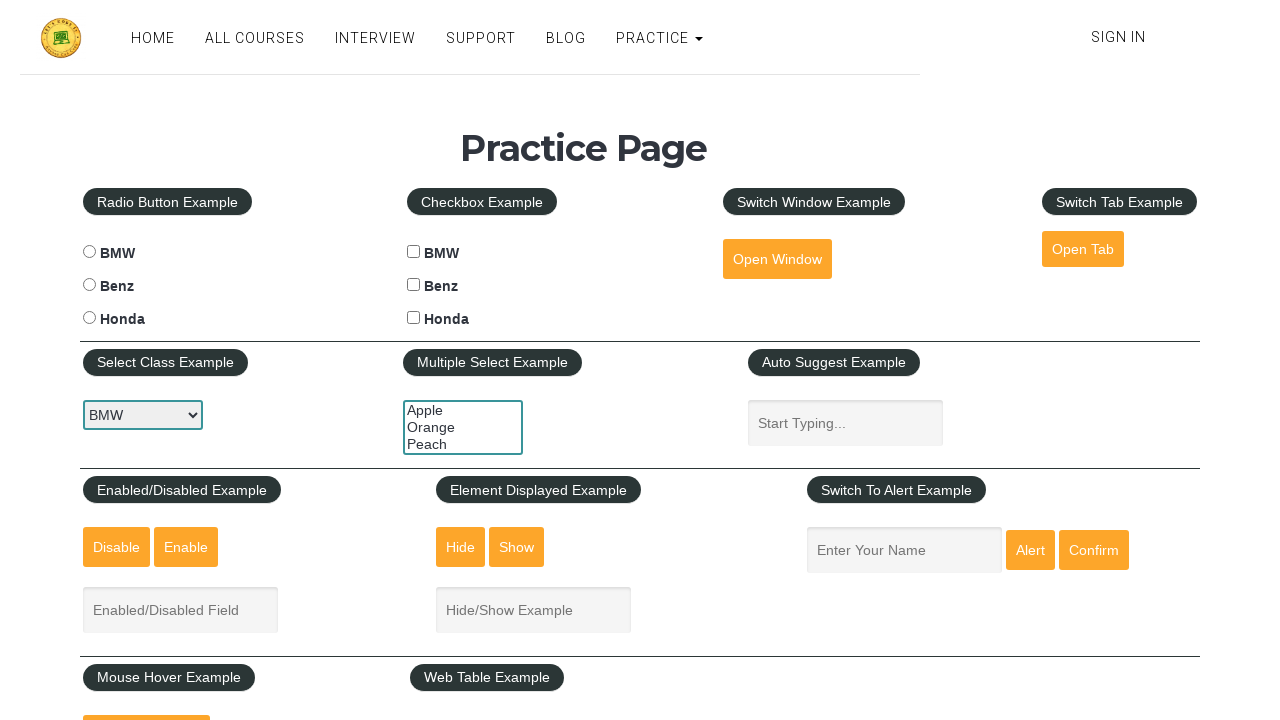

Dismissed the confirmation dialog
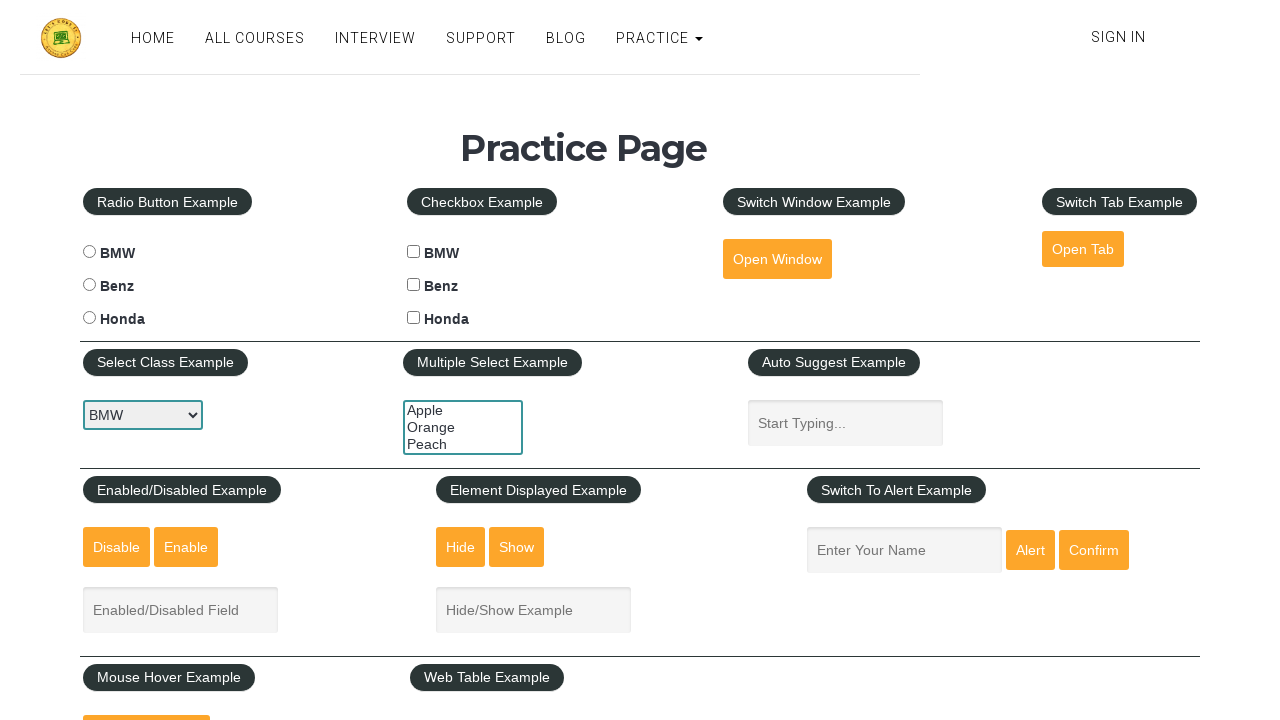

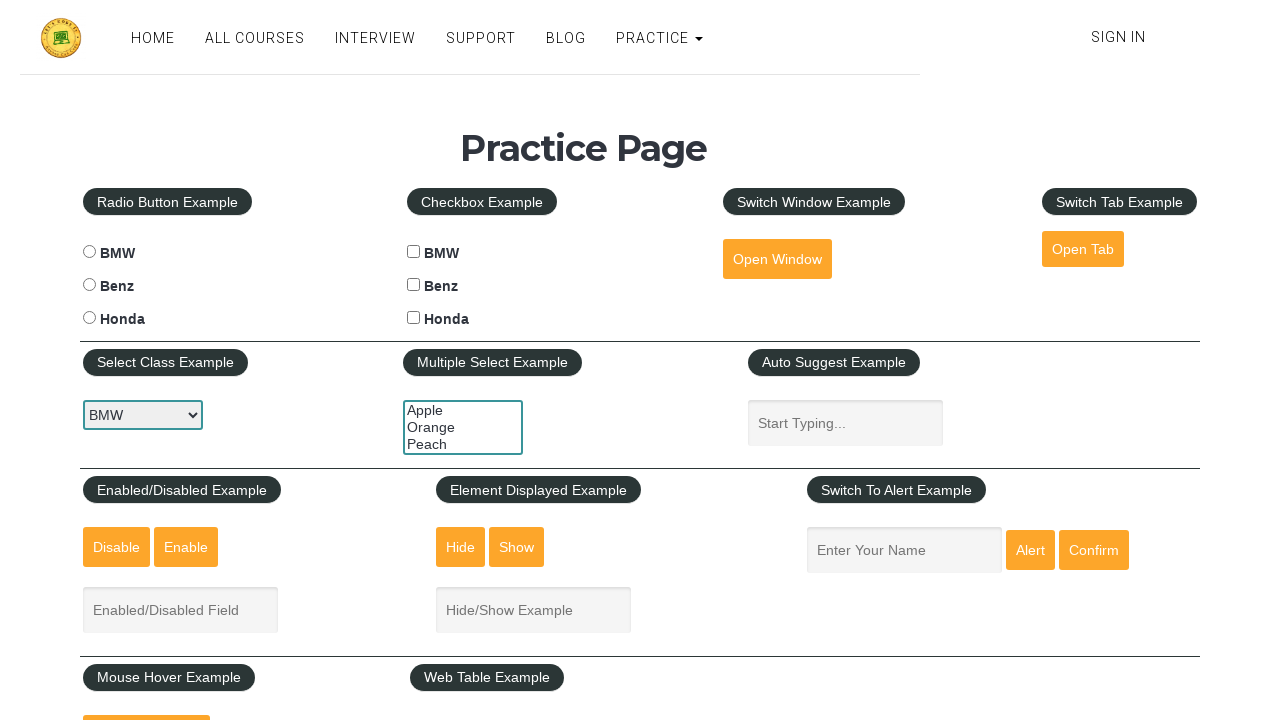